Clicks the Sunday checkbox and verifies it is selected

Starting URL: https://testautomationpractice.blogspot.com

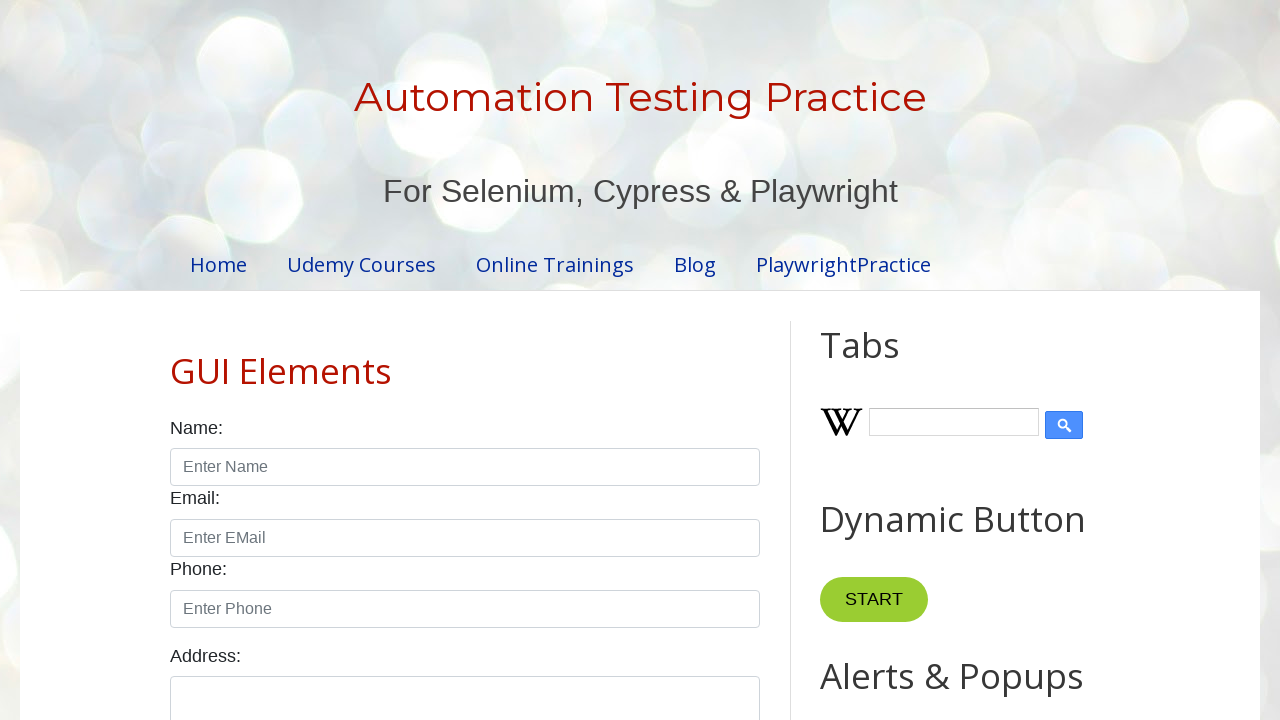

Navigated to test automation practice website
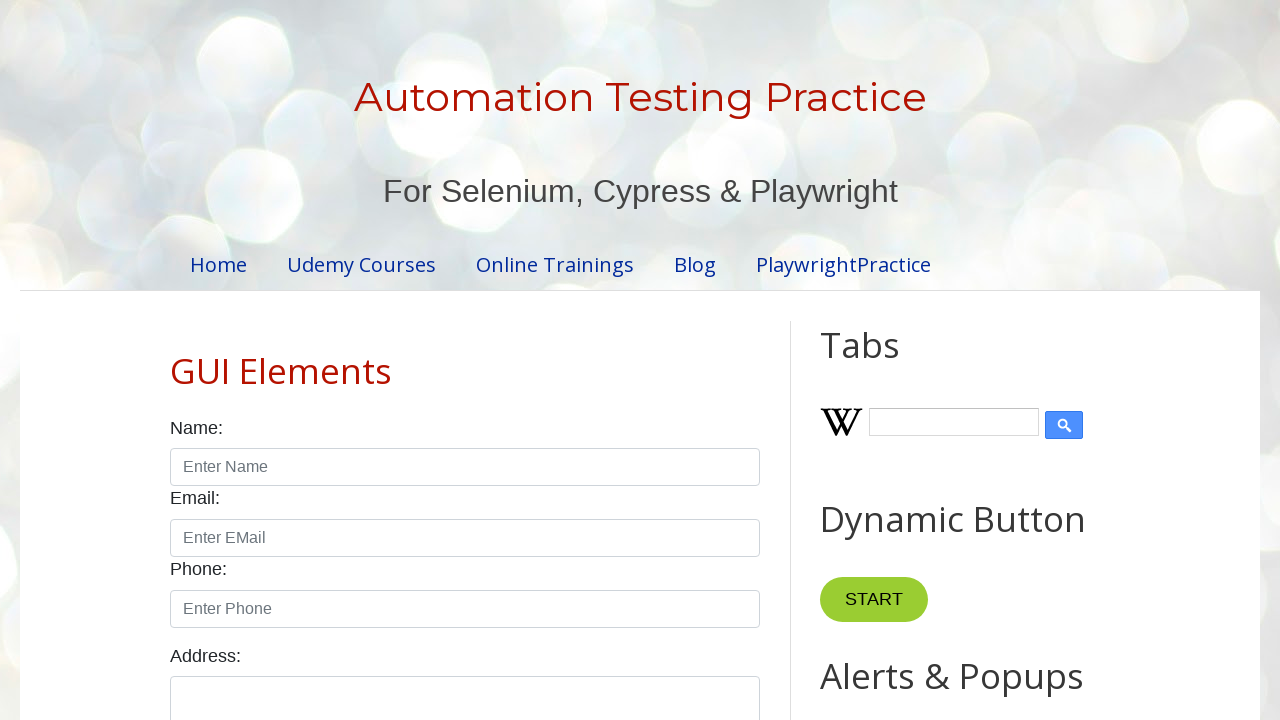

Clicked the Sunday checkbox at (176, 360) on #sunday
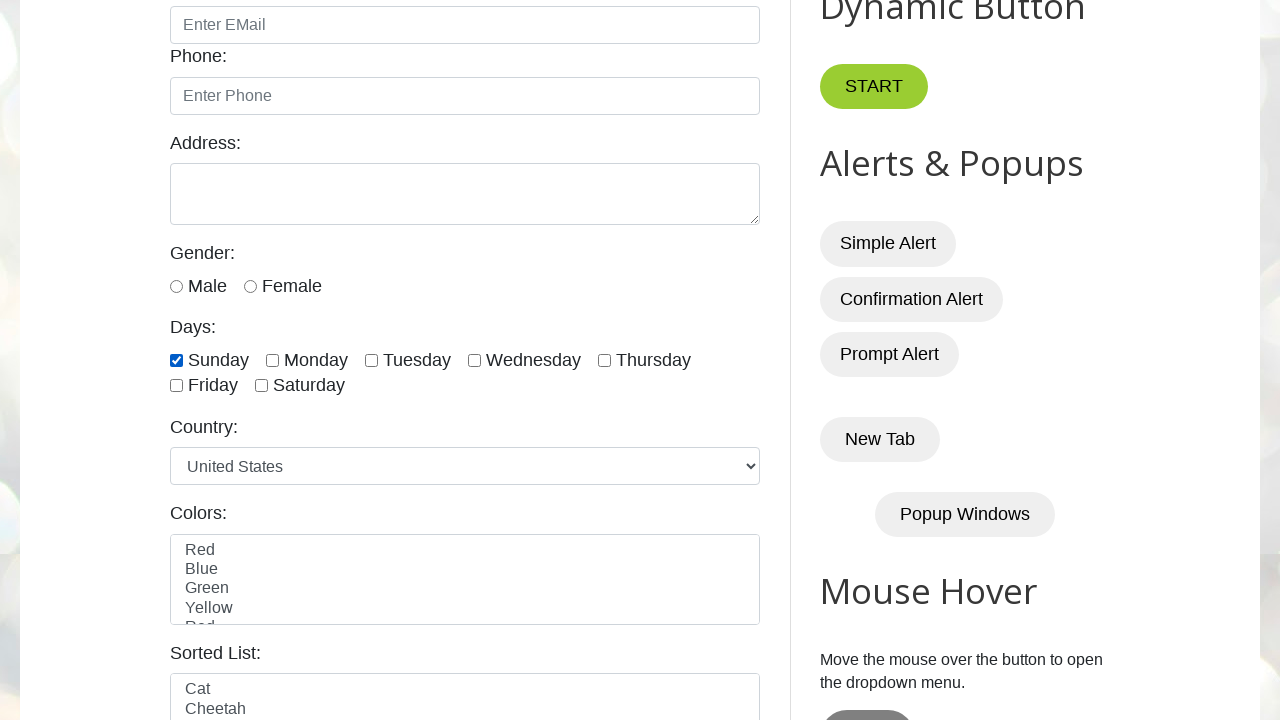

Verified that Sunday checkbox is selected
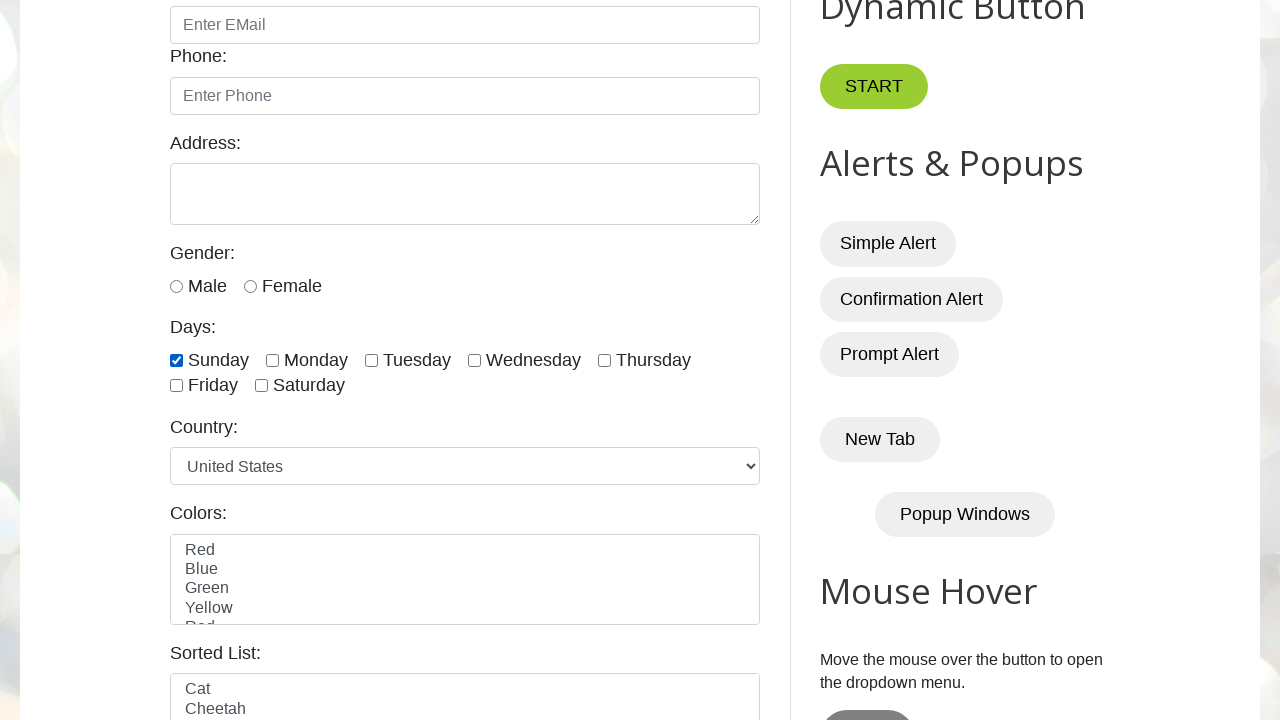

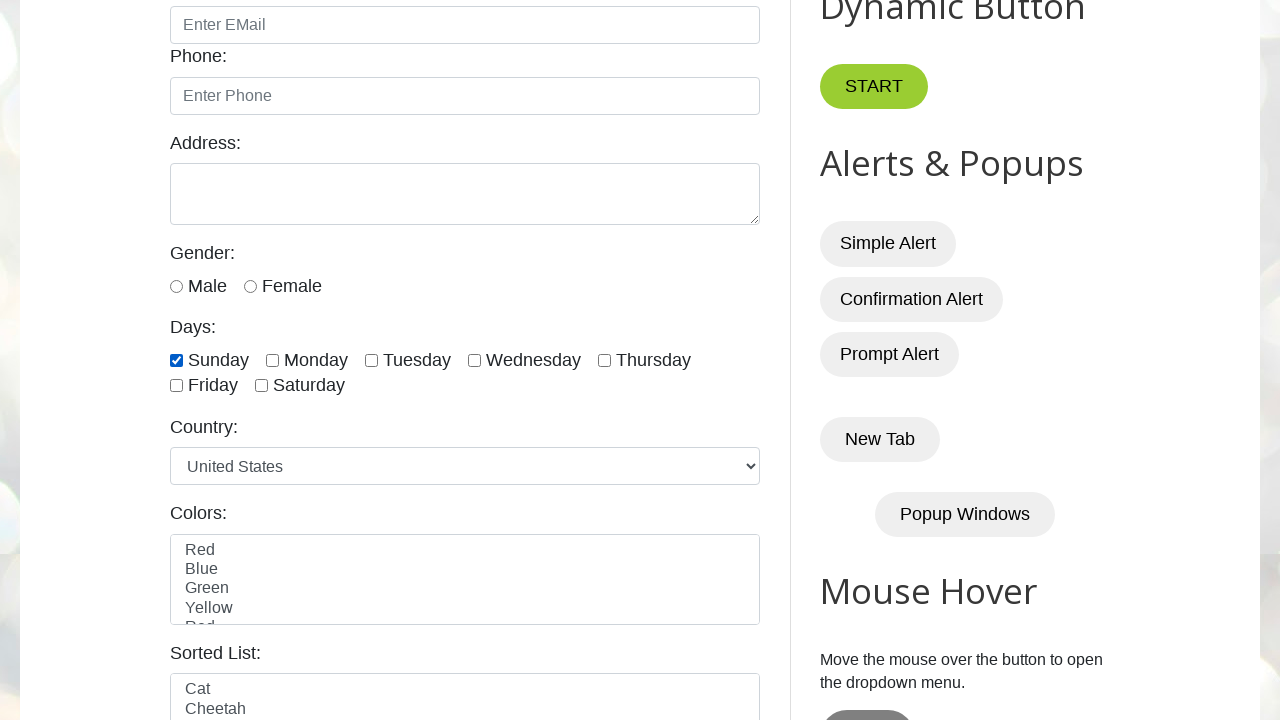